Tests a text box form by filling in name, email, and address fields, then uses keyboard shortcuts to copy the current address and paste it into the permanent address field

Starting URL: https://demoqa.com/text-box

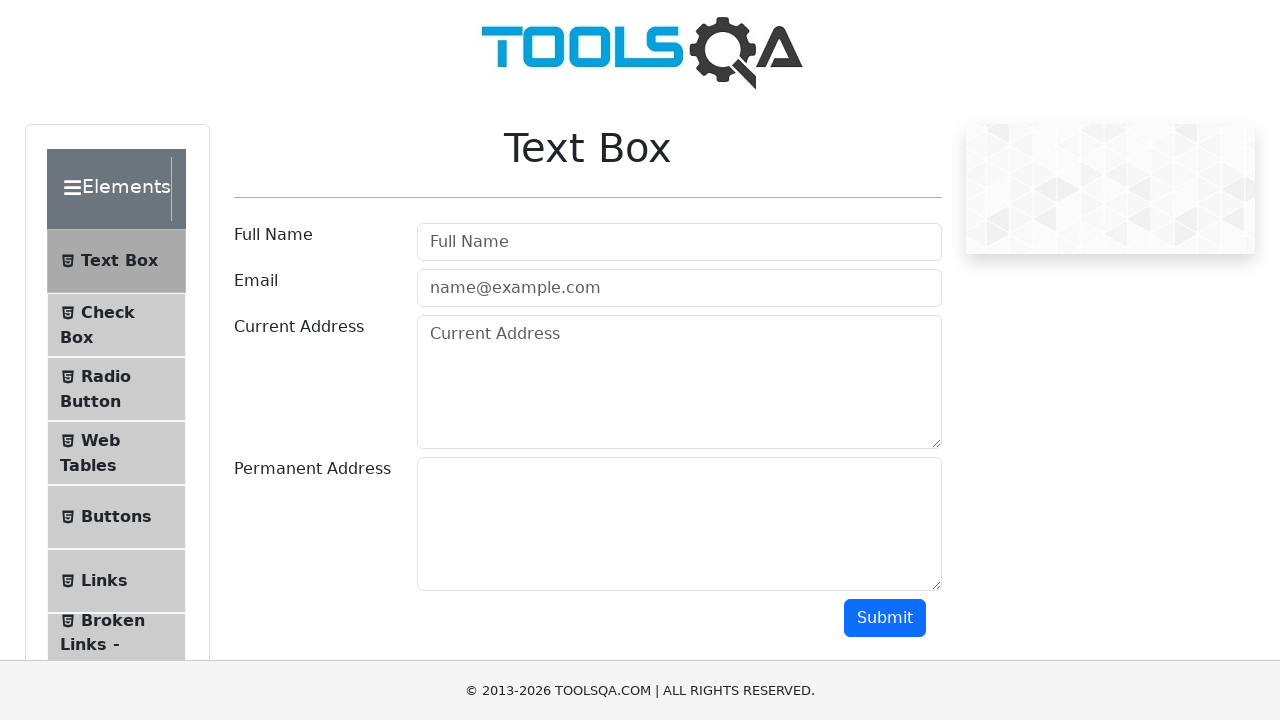

Filled Full Name field with 'Mr.Peter Haynes' on #userName
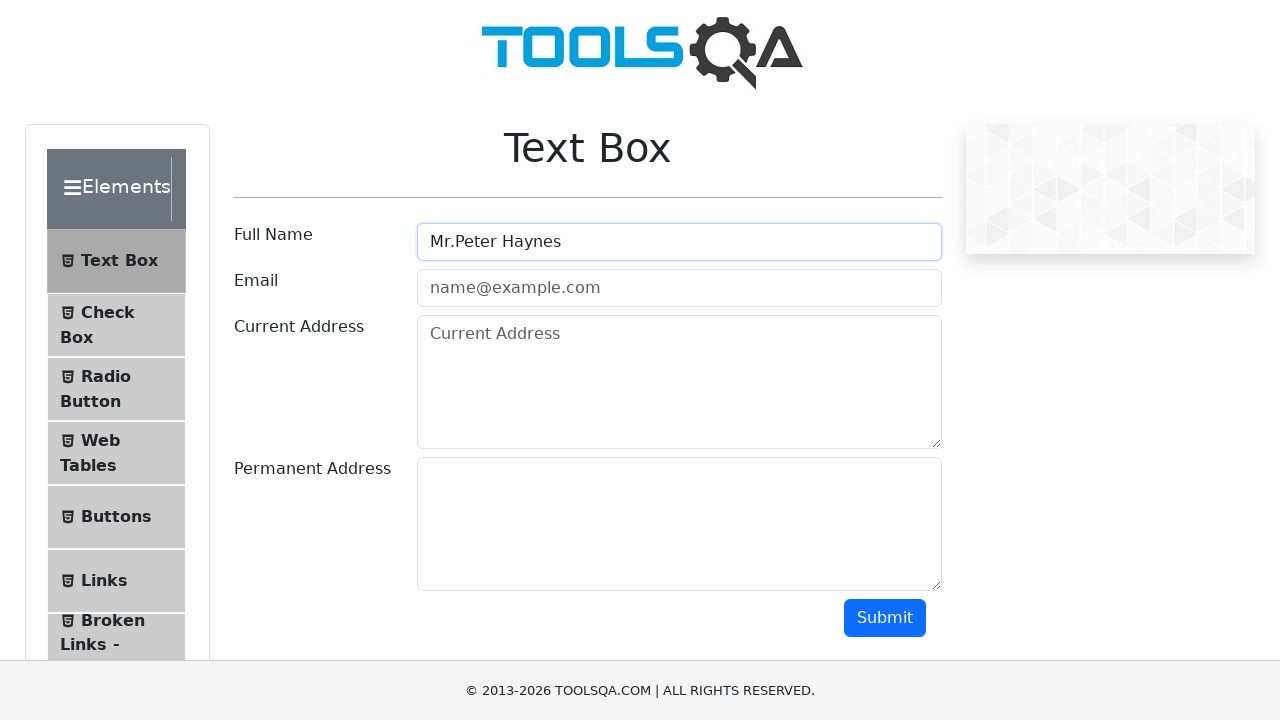

Filled Email field with 'PeterHaynes@toolsqa.com' on #userEmail
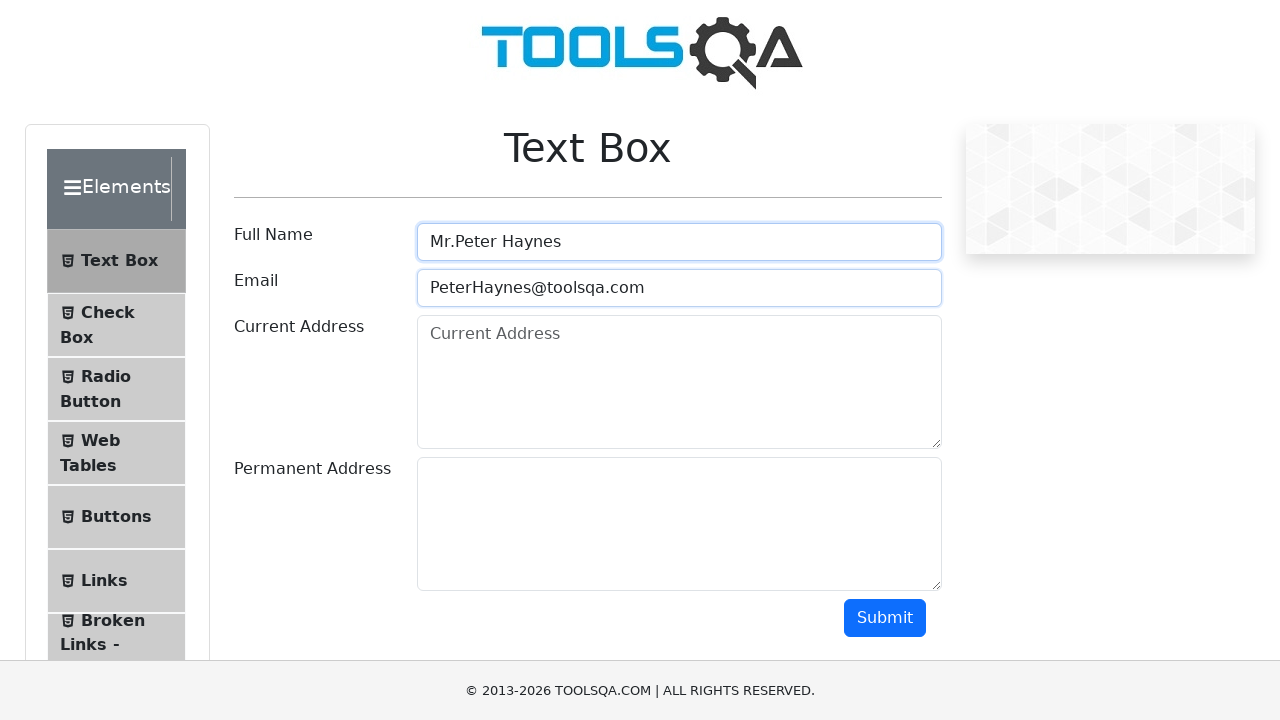

Filled Current Address field with '43 School Lane London EC71 9GO' on #currentAddress
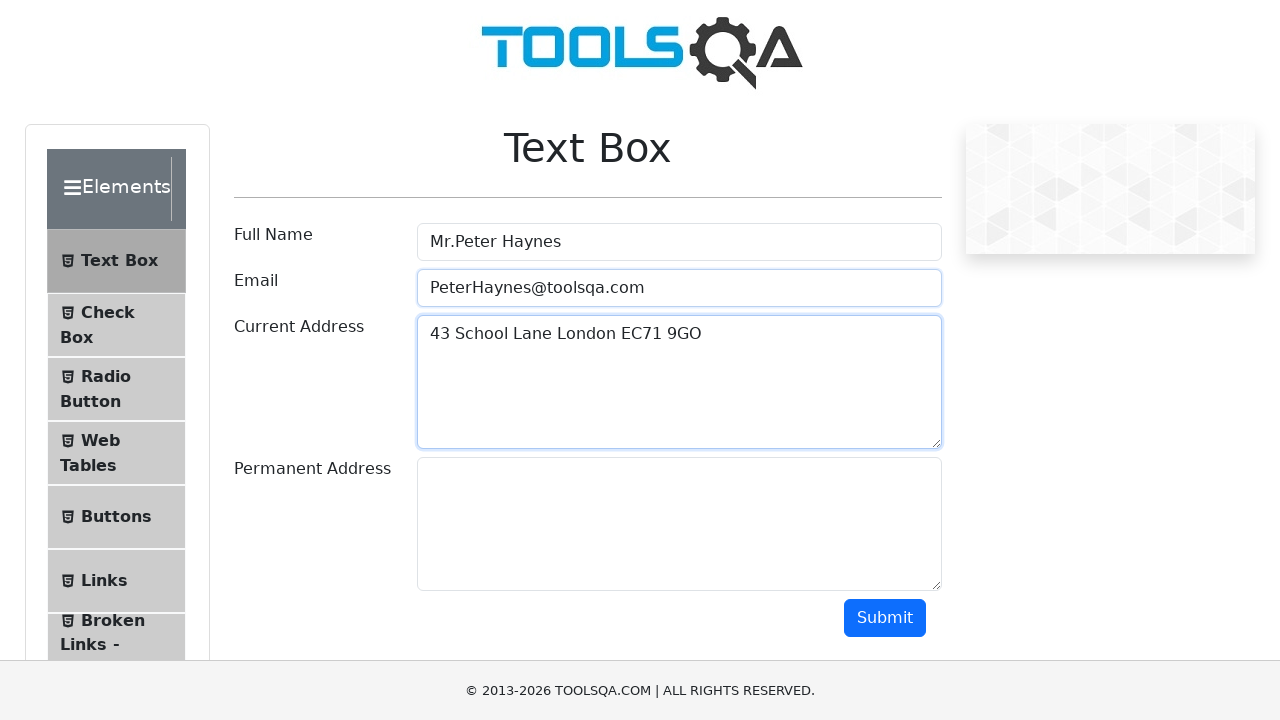

Clicked on Current Address field to focus at (679, 382) on #currentAddress
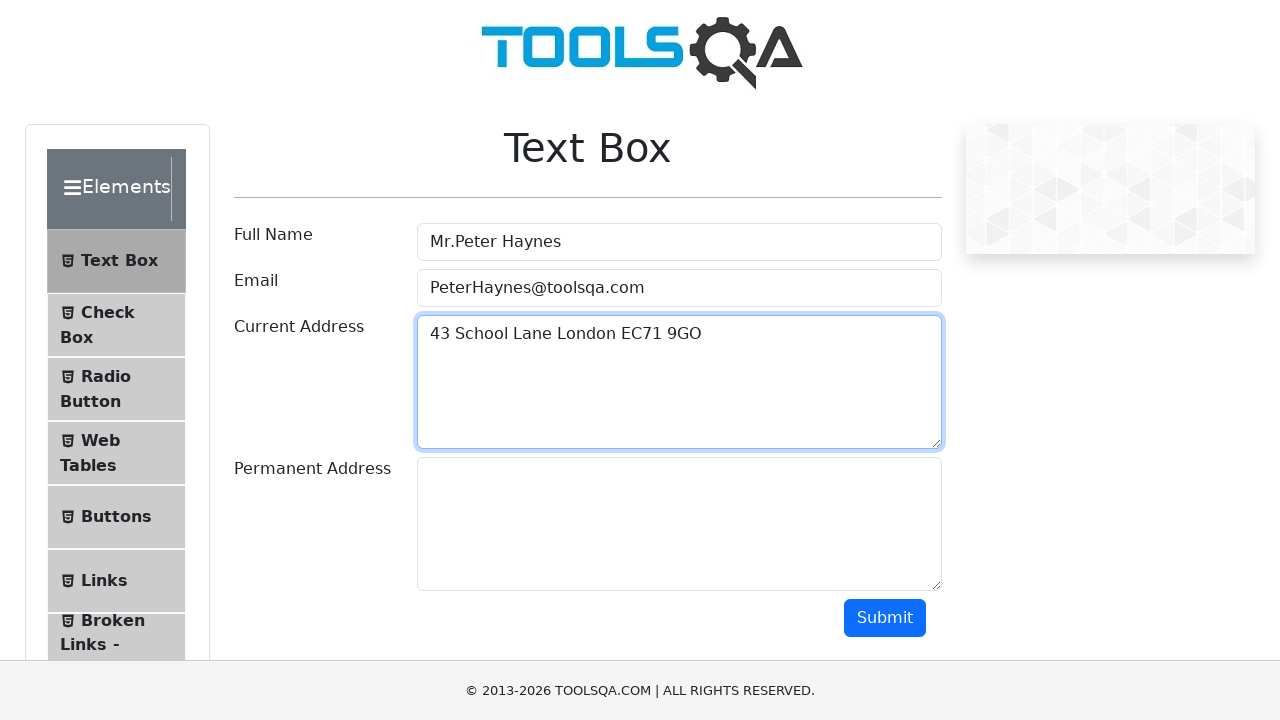

Pressed Ctrl+A to select all text in Current Address
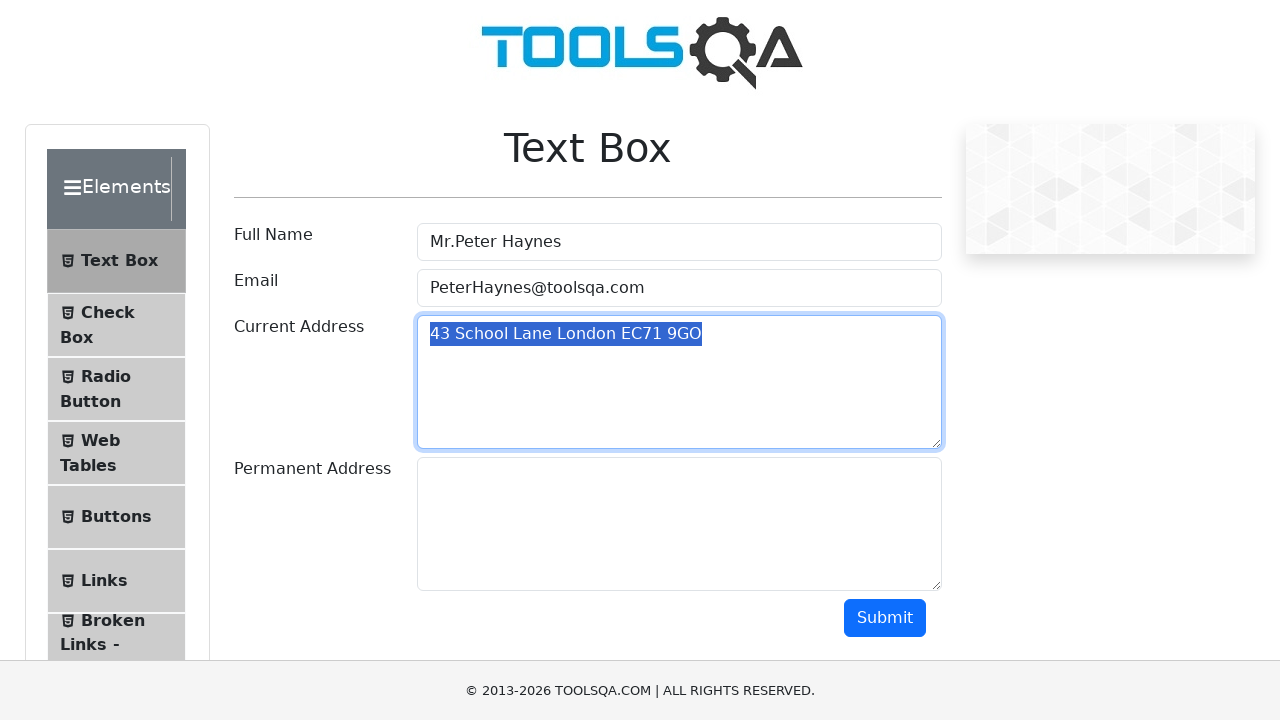

Pressed Ctrl+C to copy Current Address text
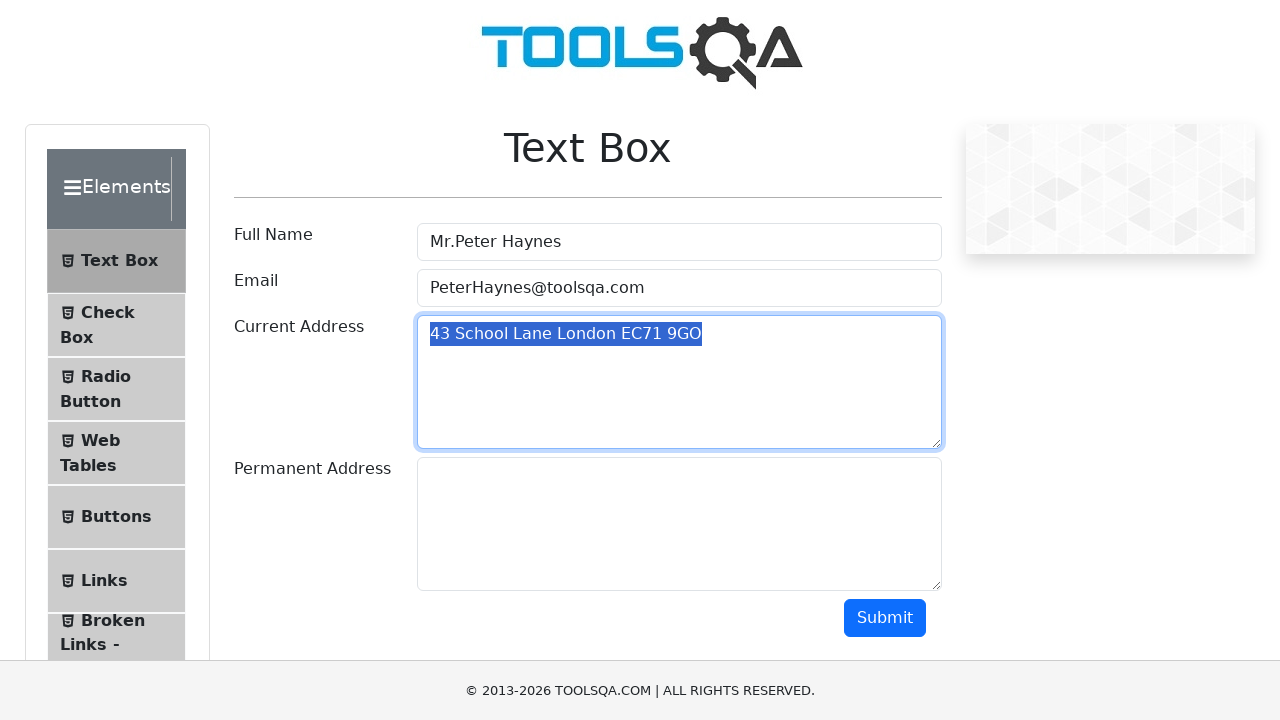

Pressed Tab to switch focus to Permanent Address field
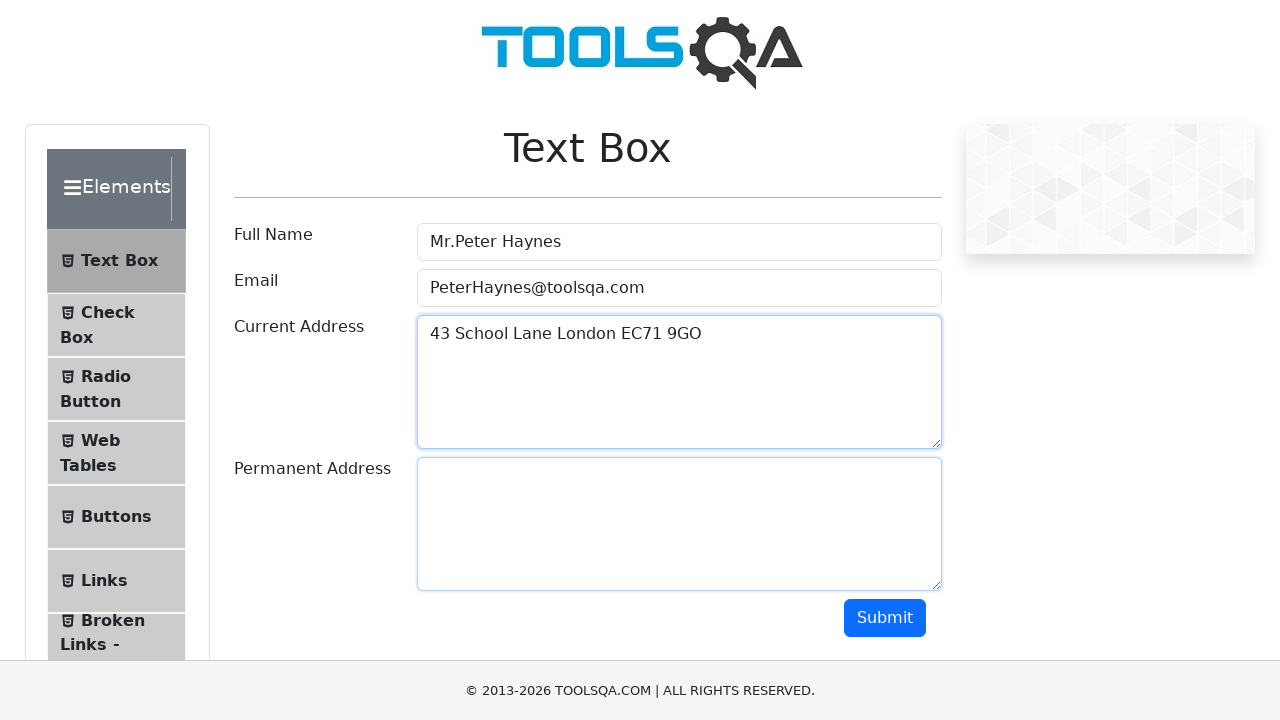

Pressed Ctrl+V to paste copied address into Permanent Address field
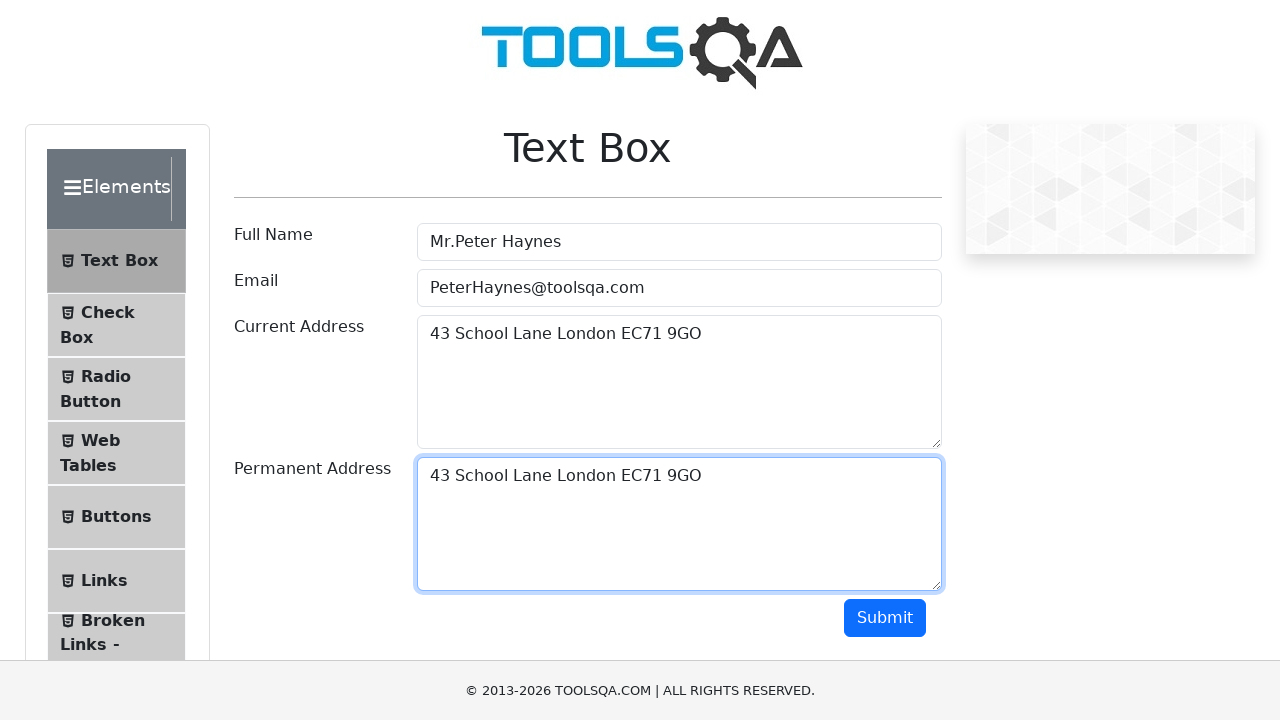

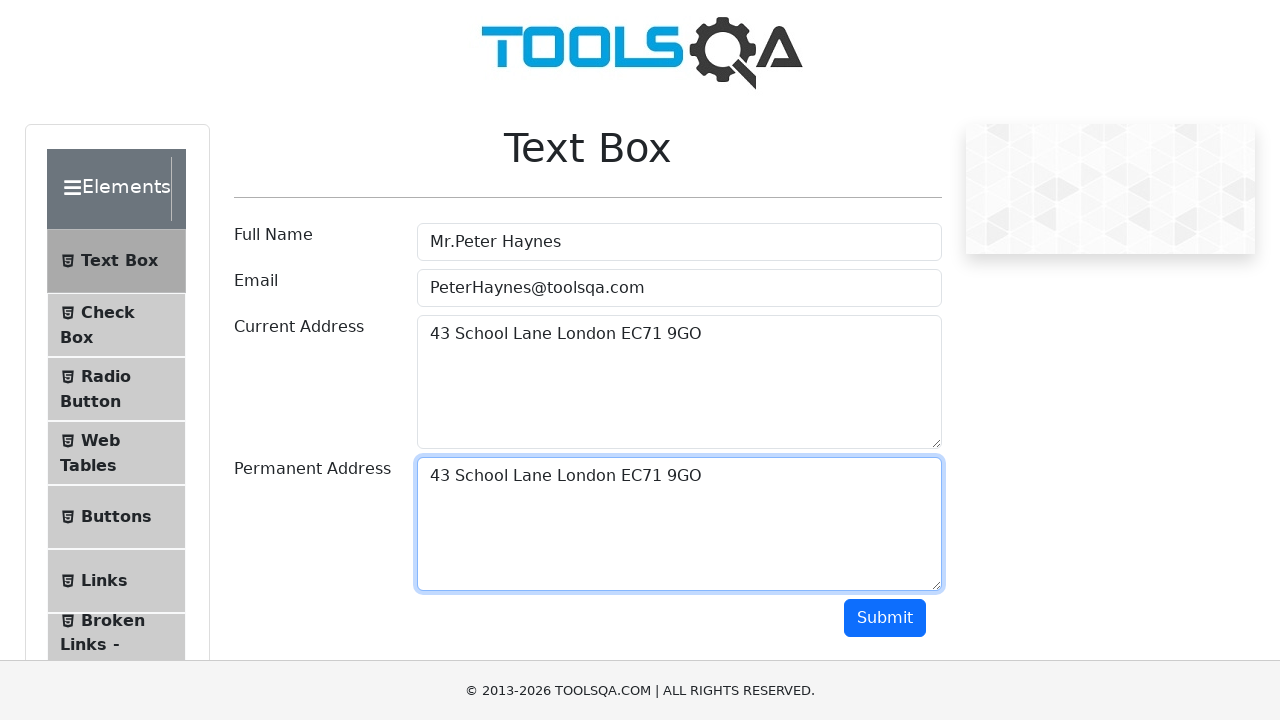